Tests radio button functionality by selecting a random radio button from the available options

Starting URL: https://codenboxautomationlab.com/practice/

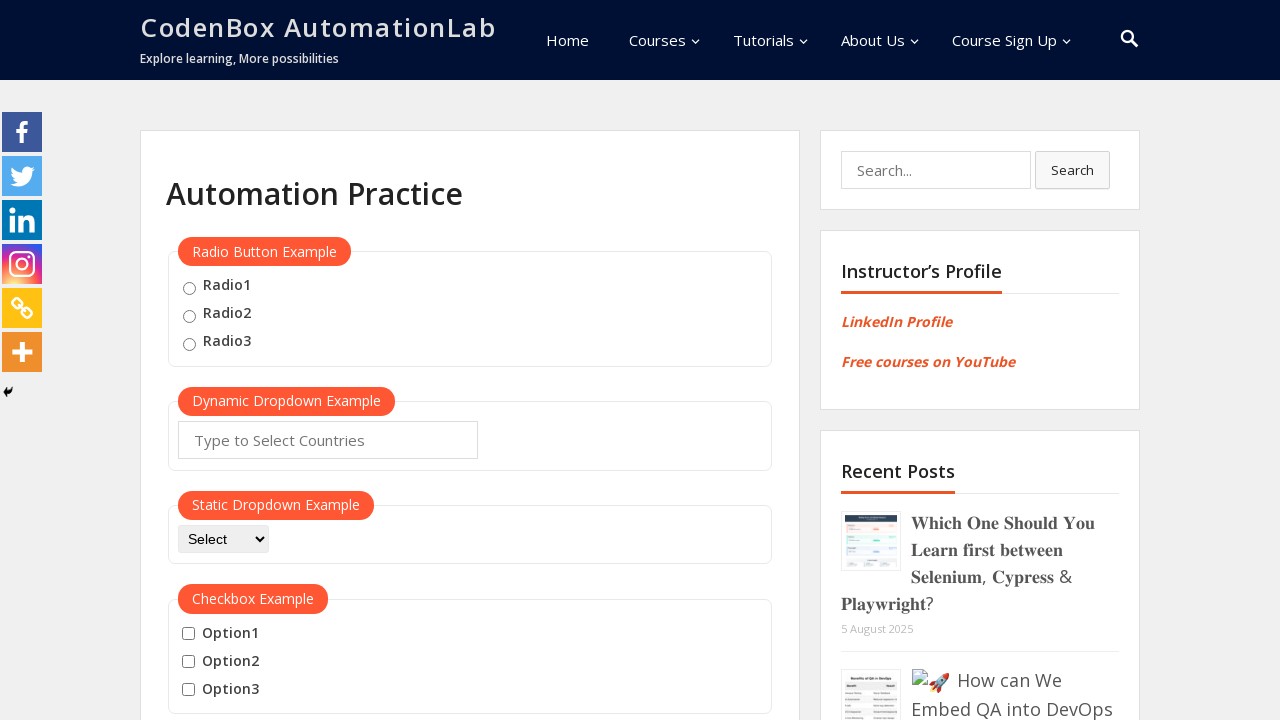

Navigated to CodeNBox Automation Lab practice page
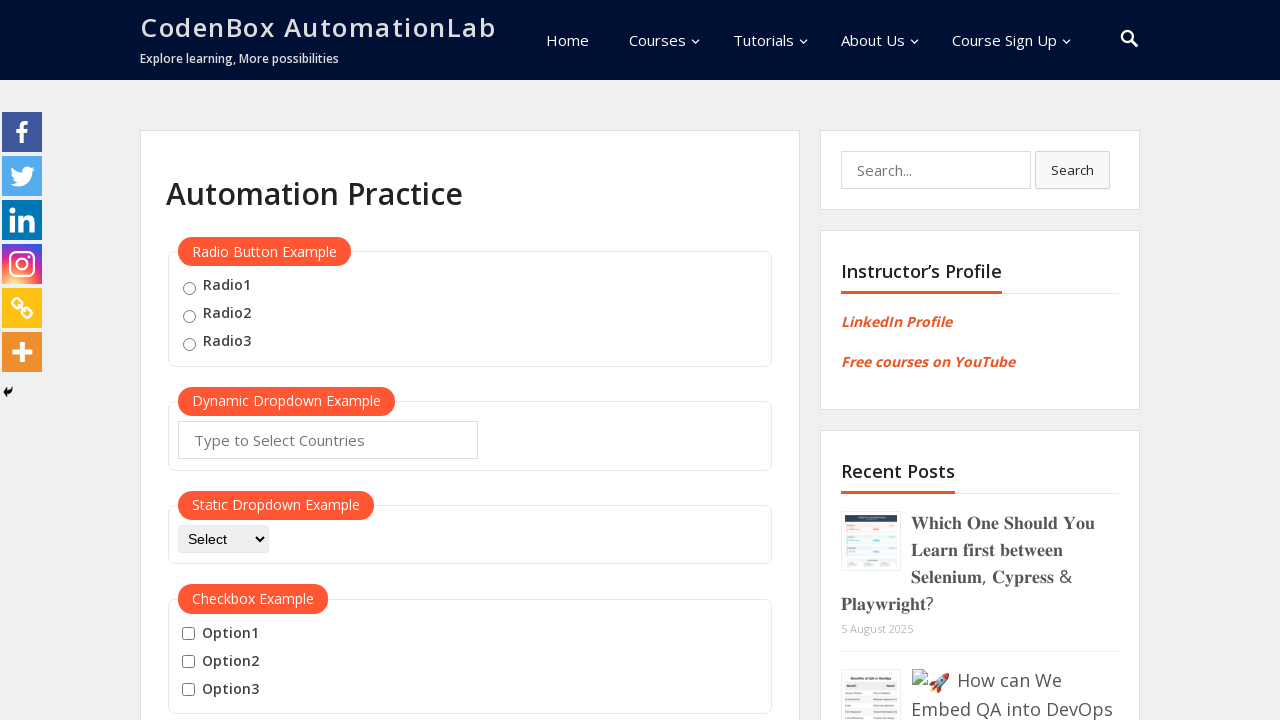

Located all radio button elements
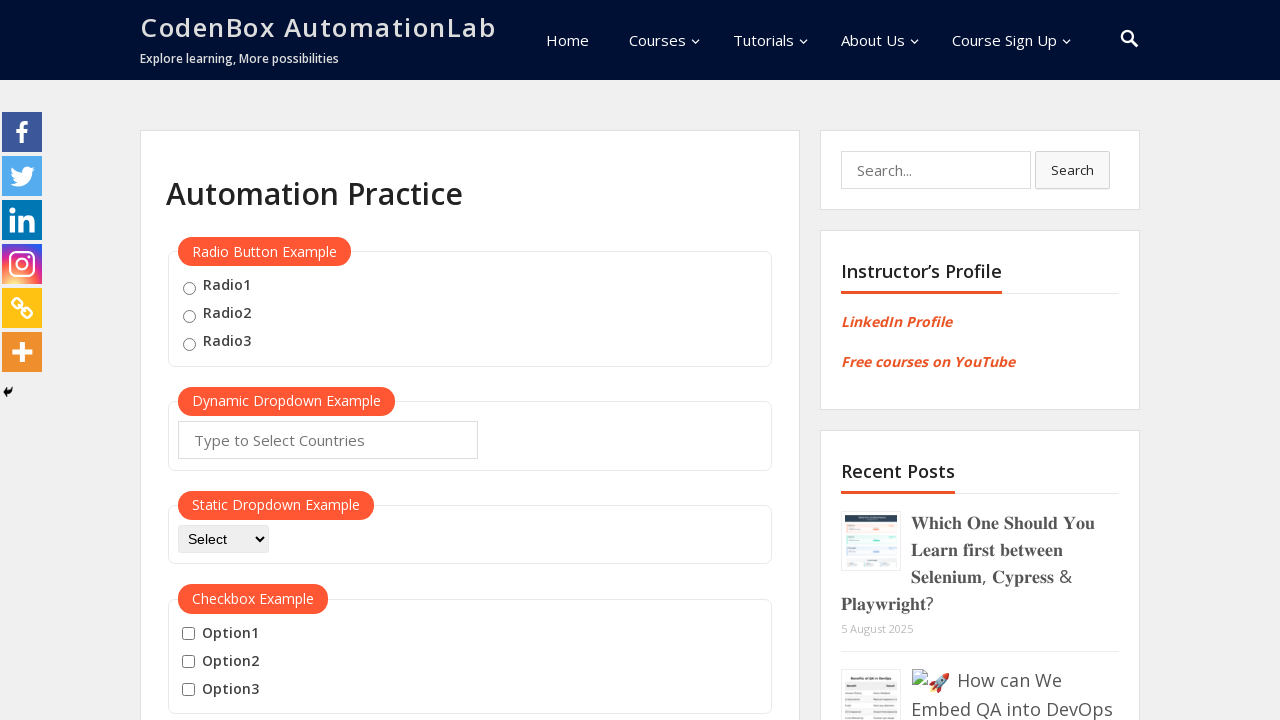

Found 3 radio button options available
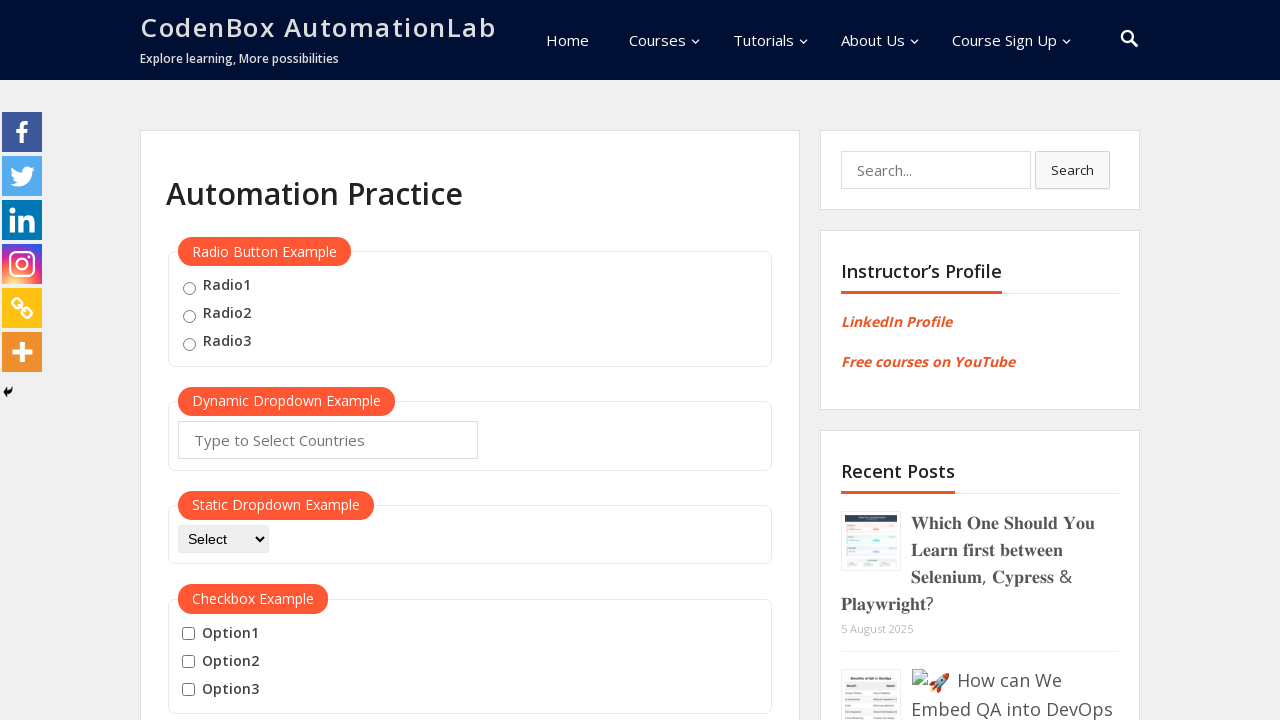

Generated random index 1 to select a radio button
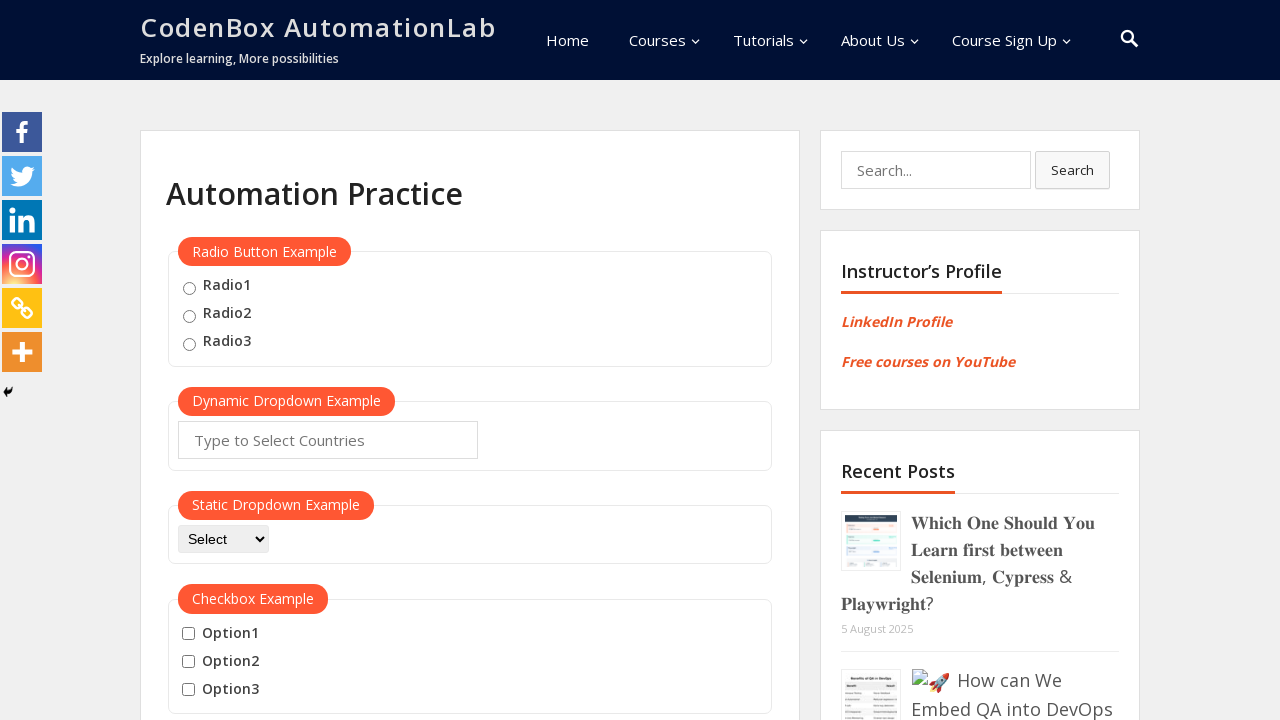

Clicked radio button at index 1 at (189, 316) on xpath=//div[@id='radio-btn-example']//fieldset//input[@name='radioButton'] >> nt
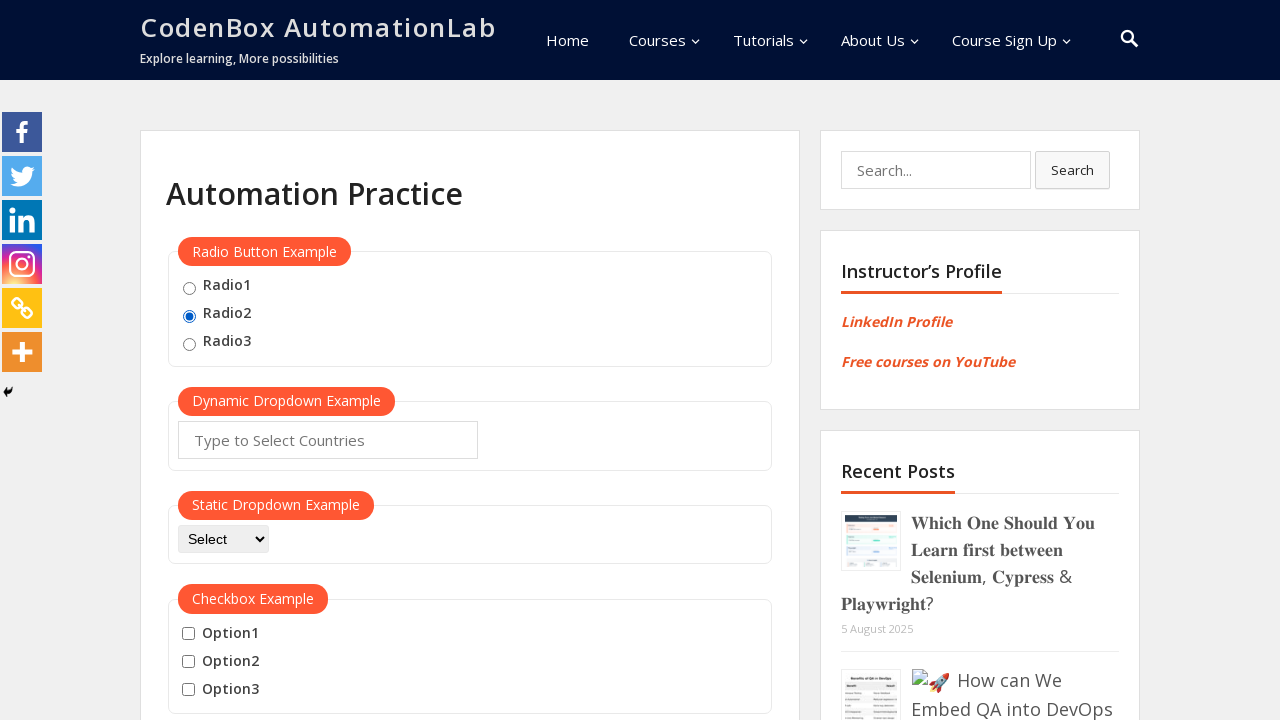

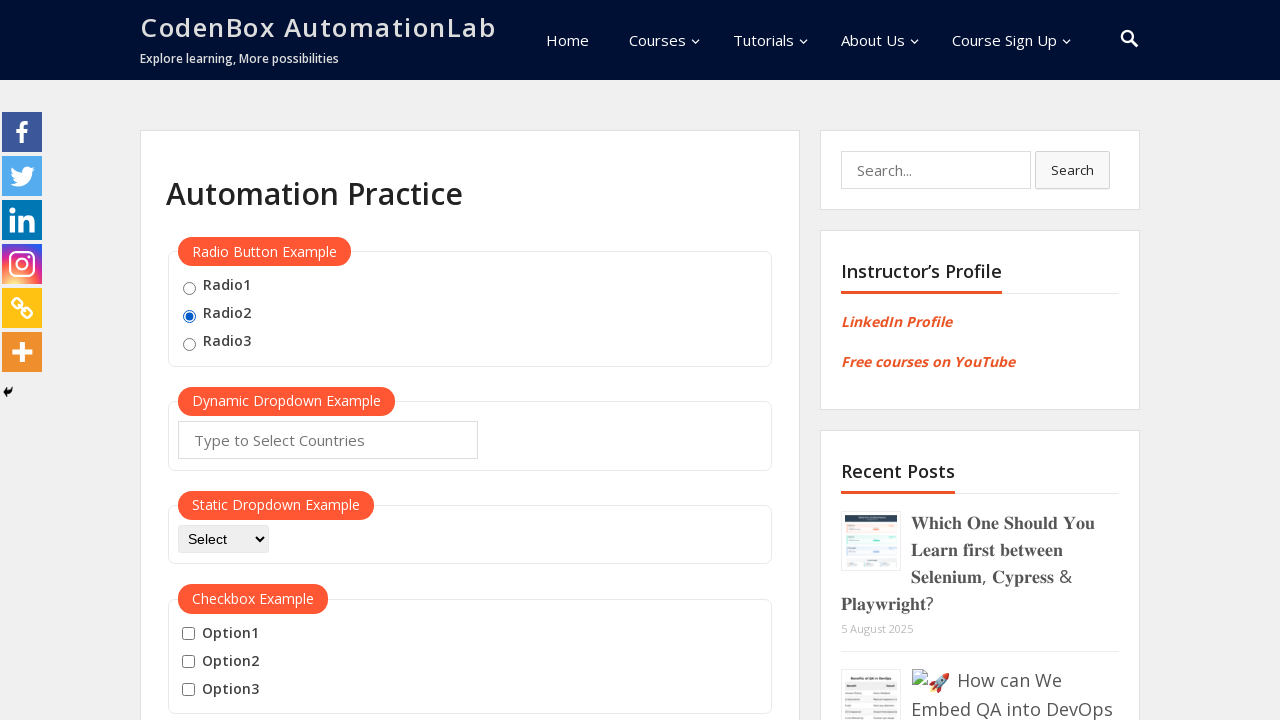